Tests a math challenge form by reading a value from the page, calculating a mathematical formula (log of absolute value of 12*sin(x)), filling in the answer, checking required checkboxes, and submitting the form

Starting URL: https://suninjuly.github.io/math.html

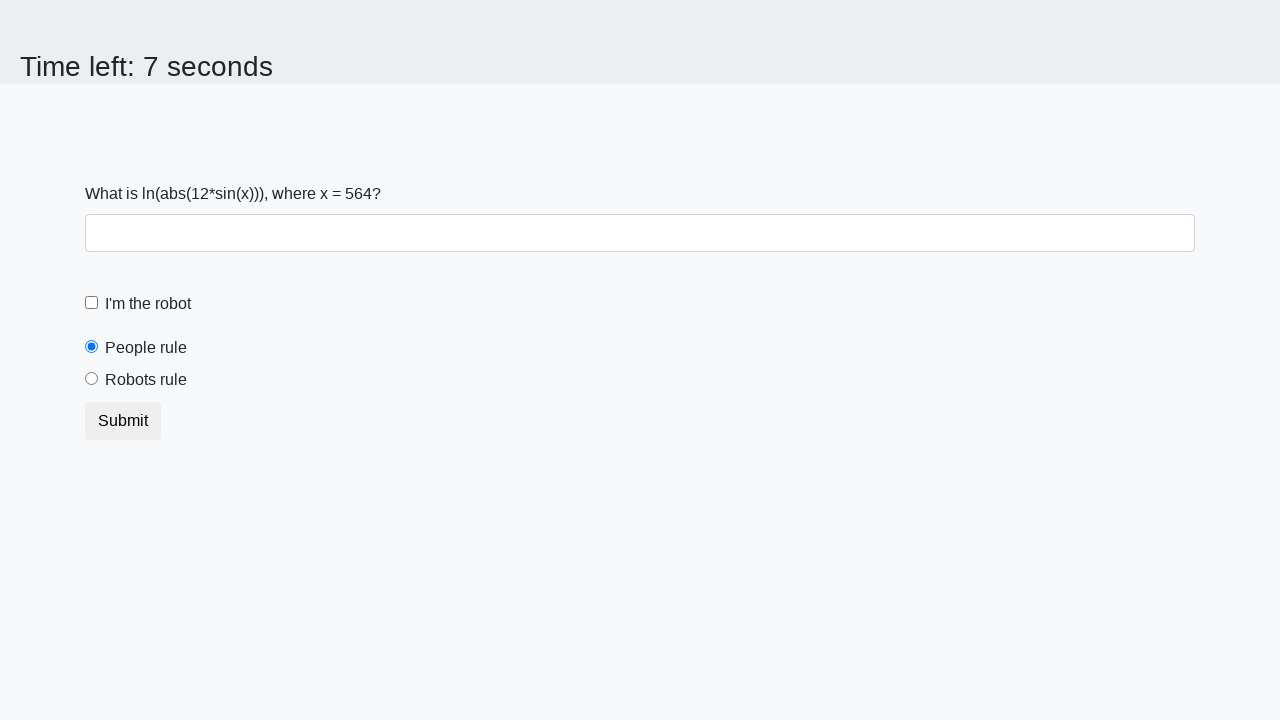

Retrieved input value from the math challenge form
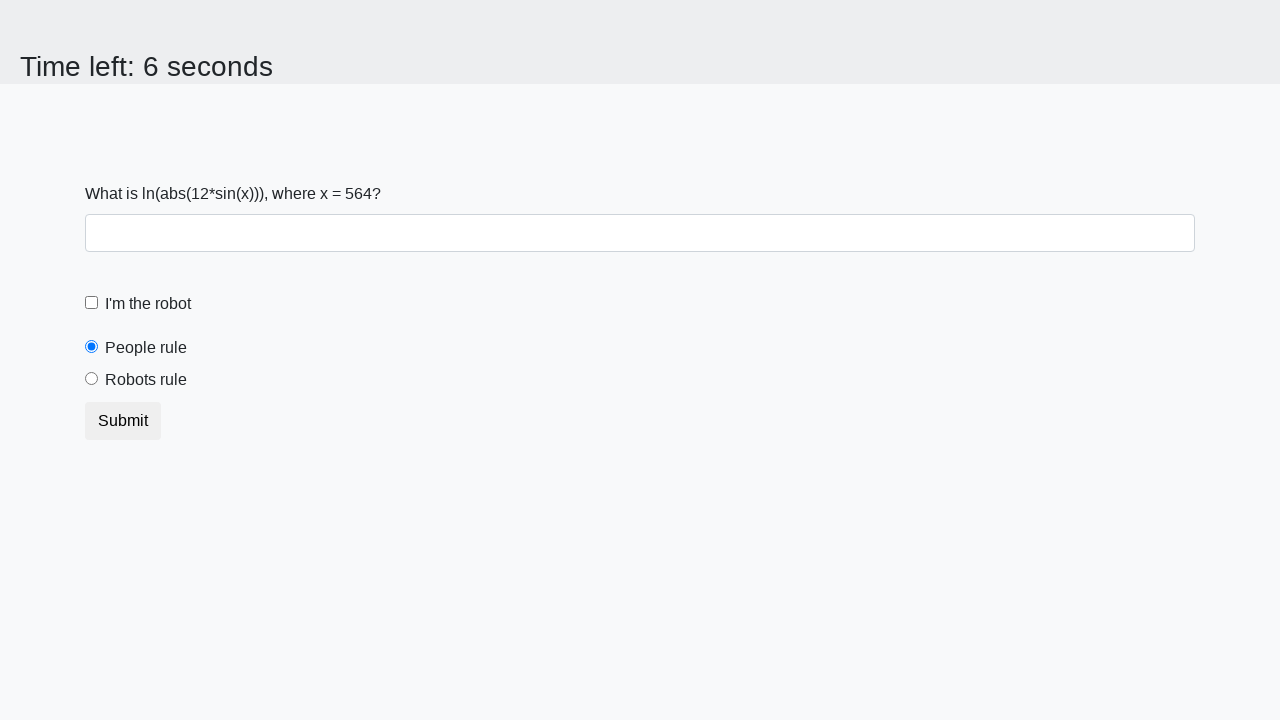

Calculated mathematical formula: log(abs(12*sin(x)))
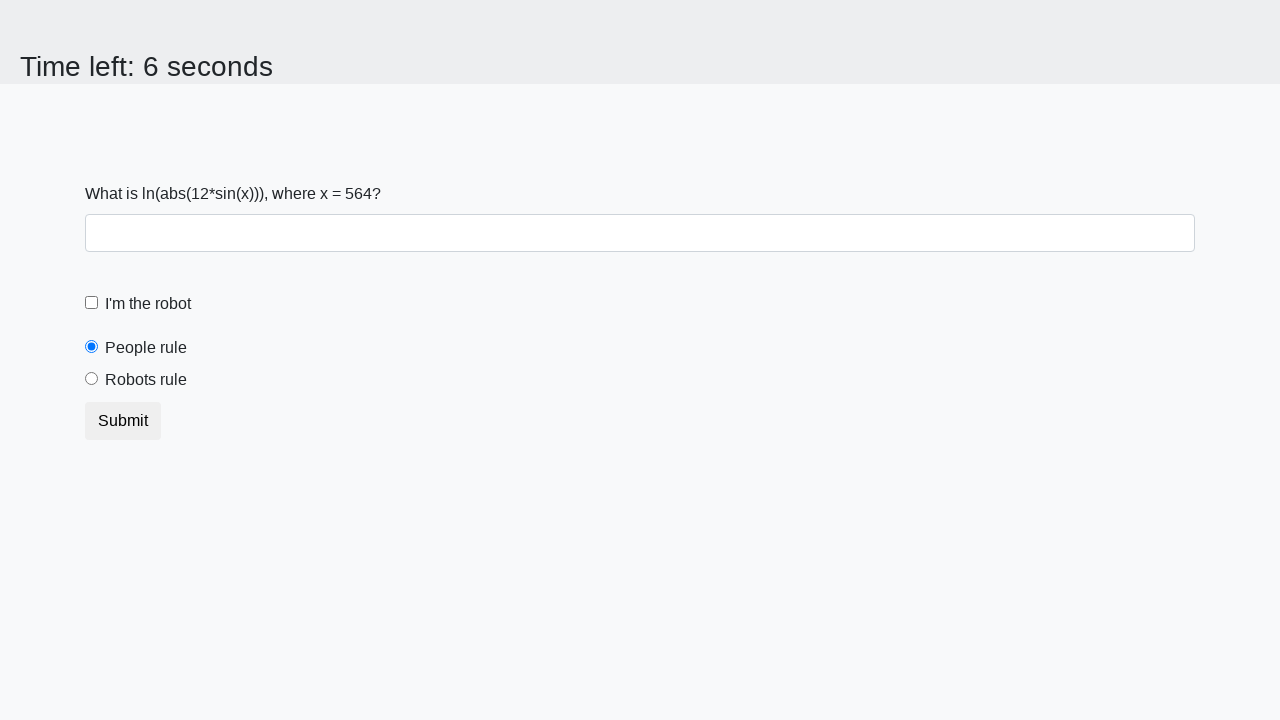

Filled in the calculated answer in the form on #answer
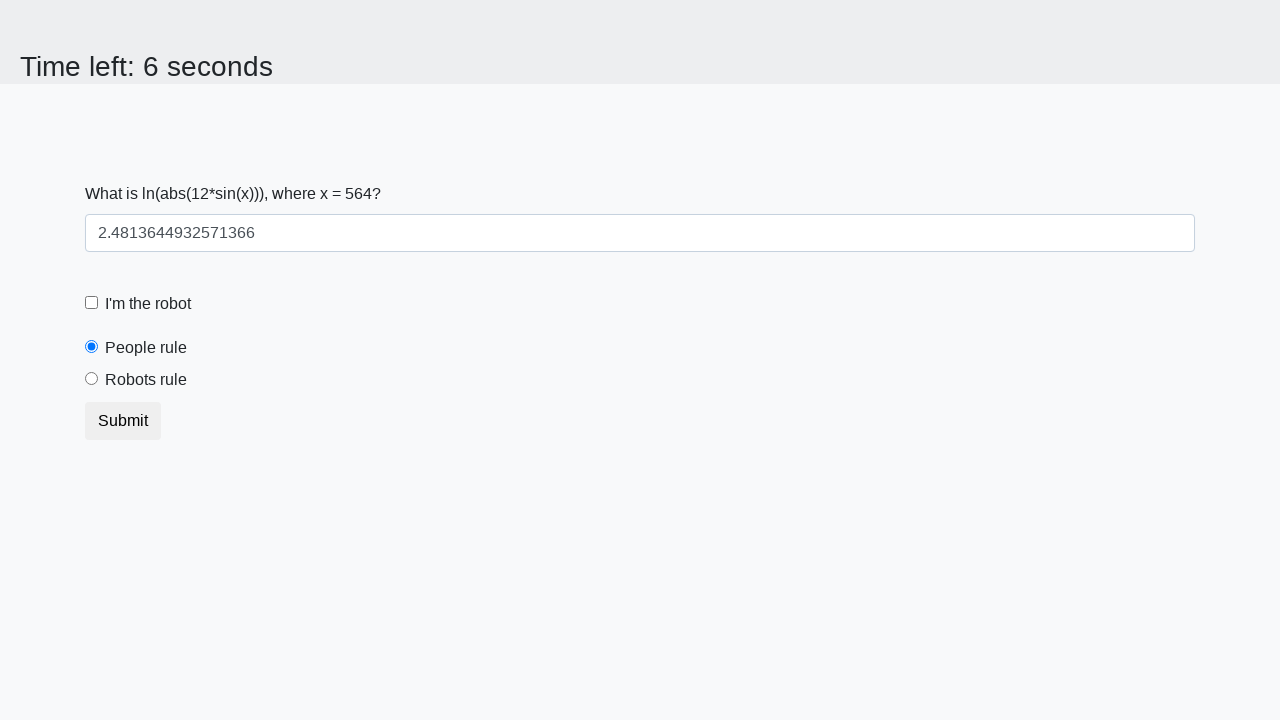

Checked the robot checkbox at (92, 303) on #robotCheckbox
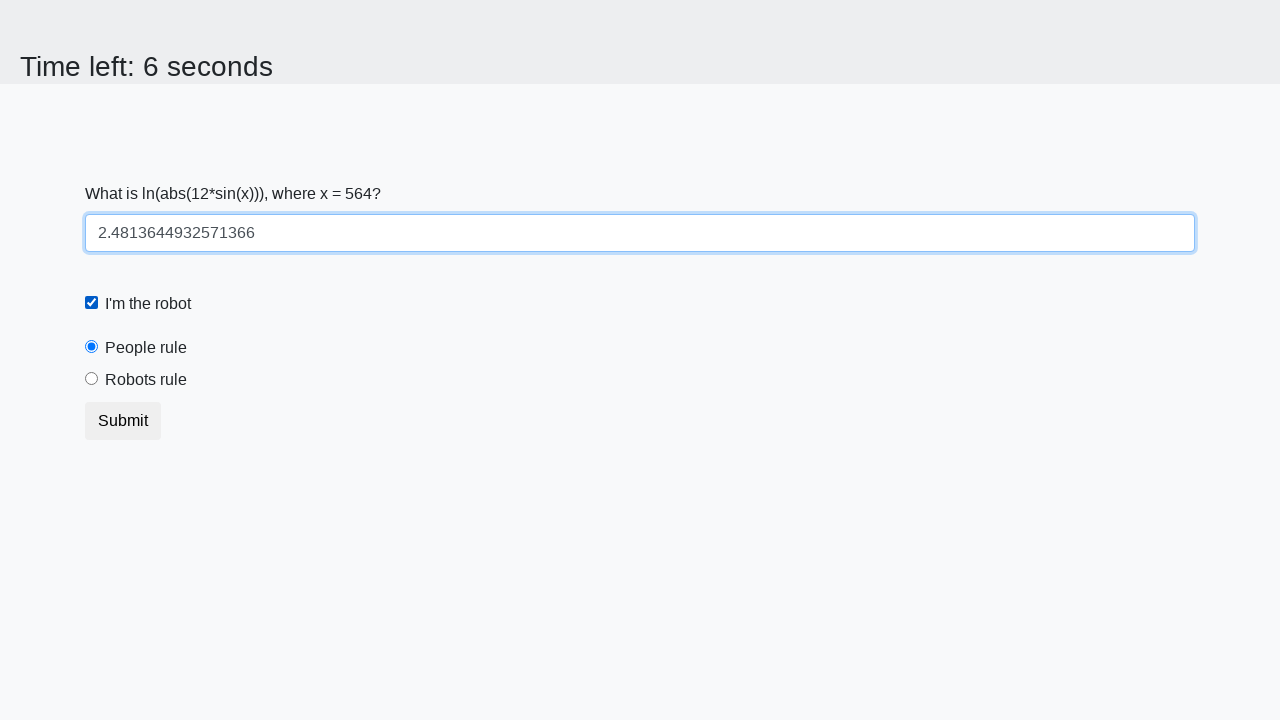

Checked the 'robots rule' checkbox at (92, 379) on #robotsRule
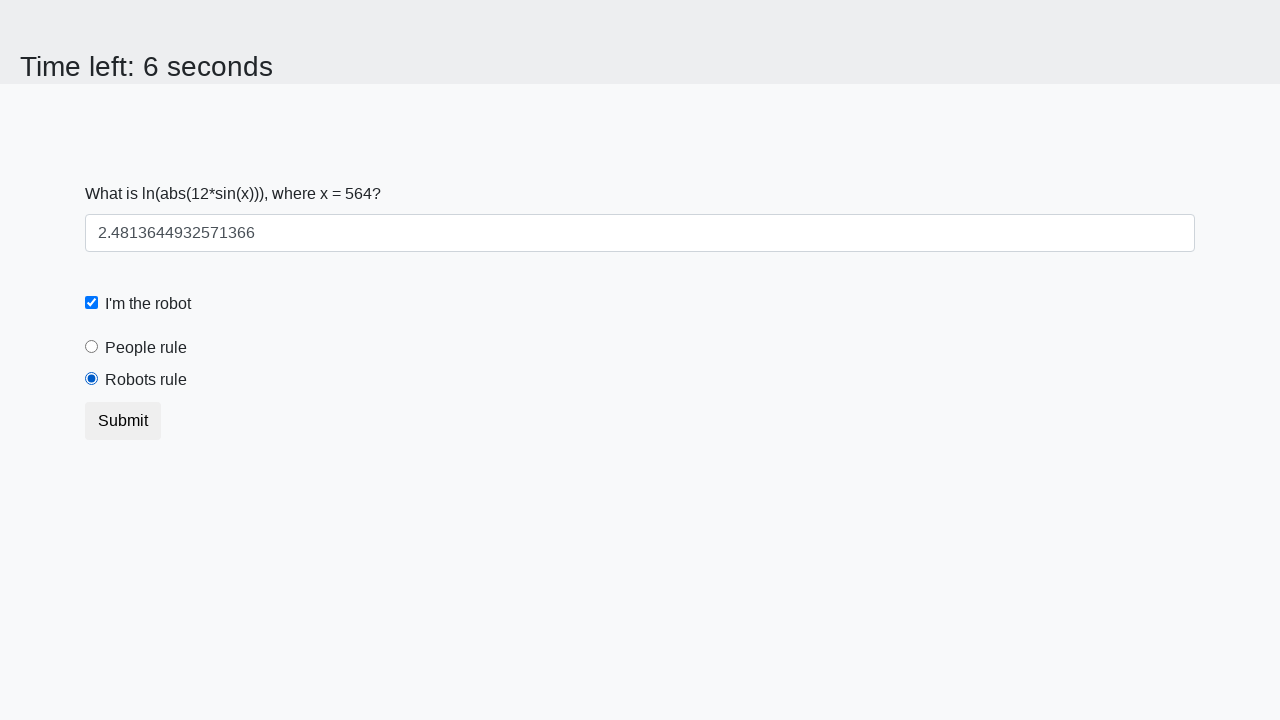

Clicked the submit button to complete the form at (123, 421) on .btn.btn-default
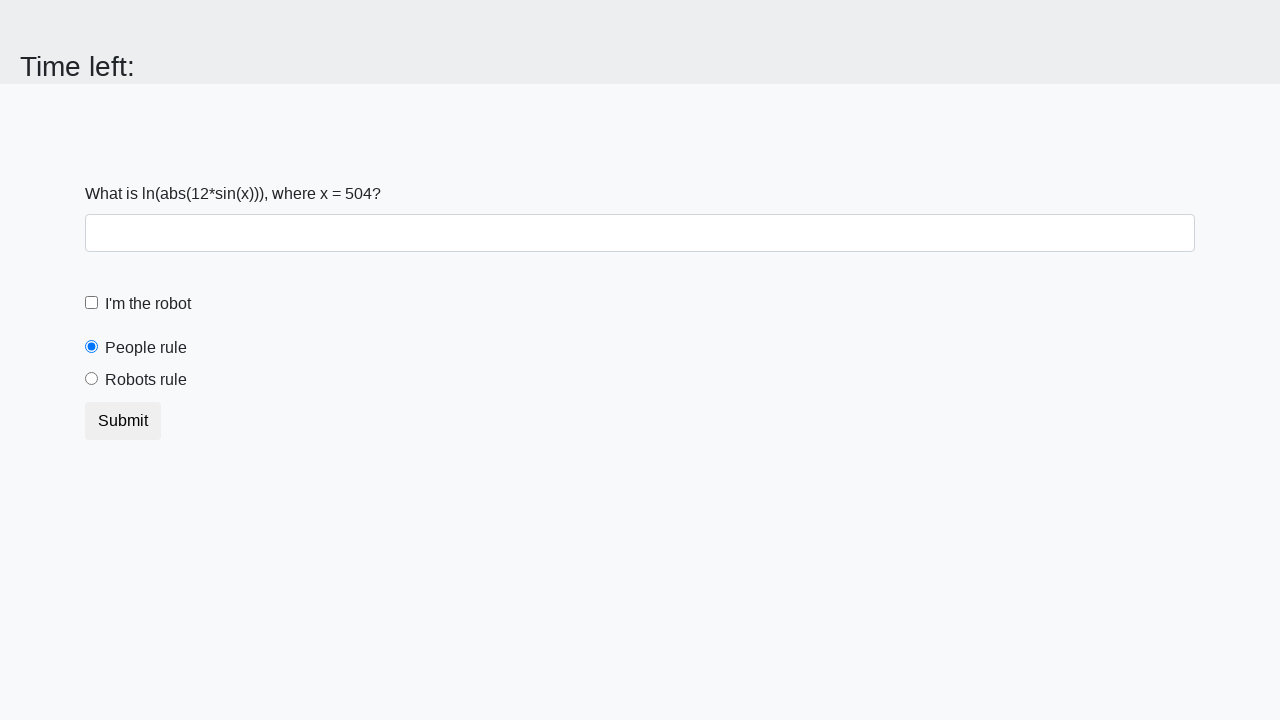

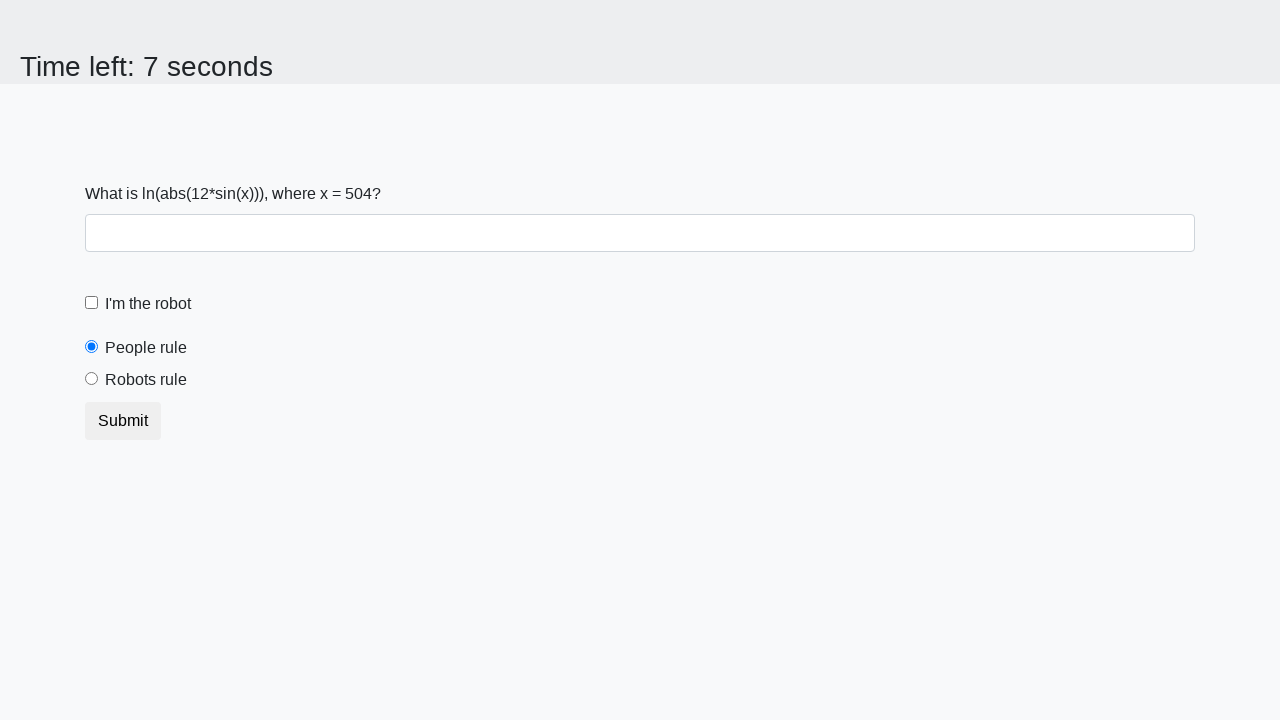